Navigates to the Team page and verifies the names of the three site creators are displayed.

Starting URL: http://www.99-bottles-of-beer.net/

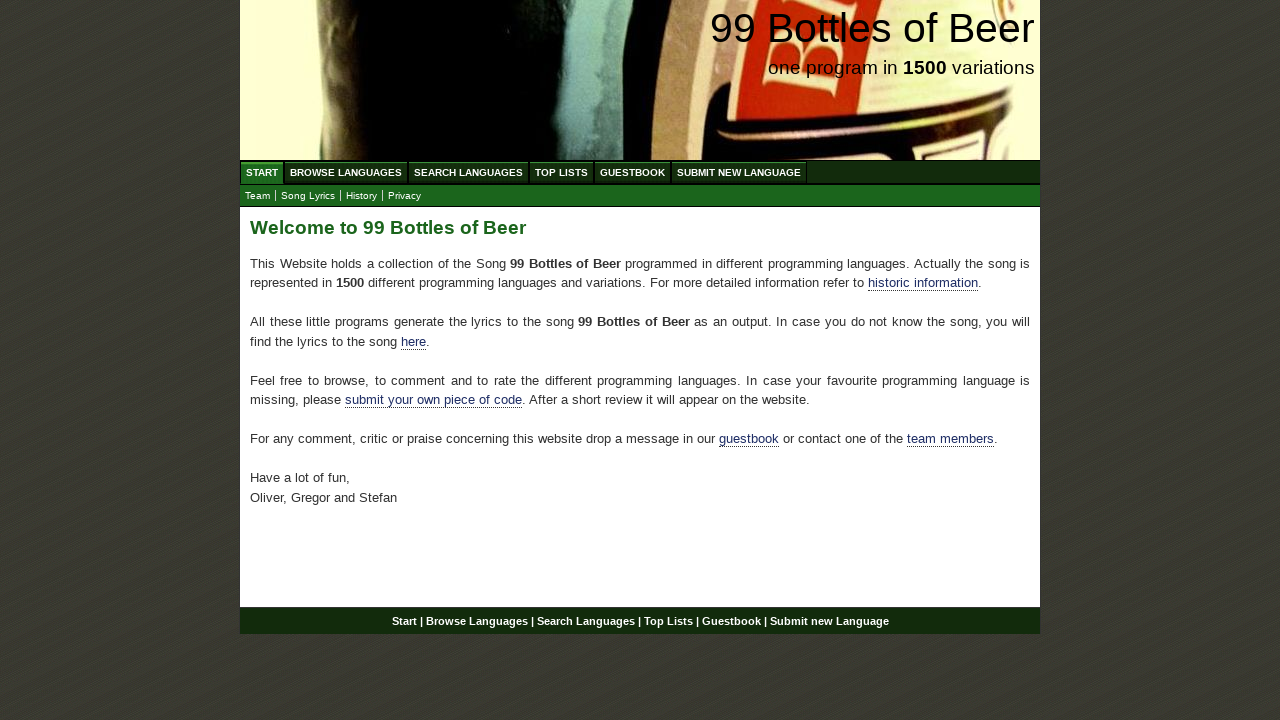

Clicked Team submenu link at (258, 196) on #submenu a[href='team.html']
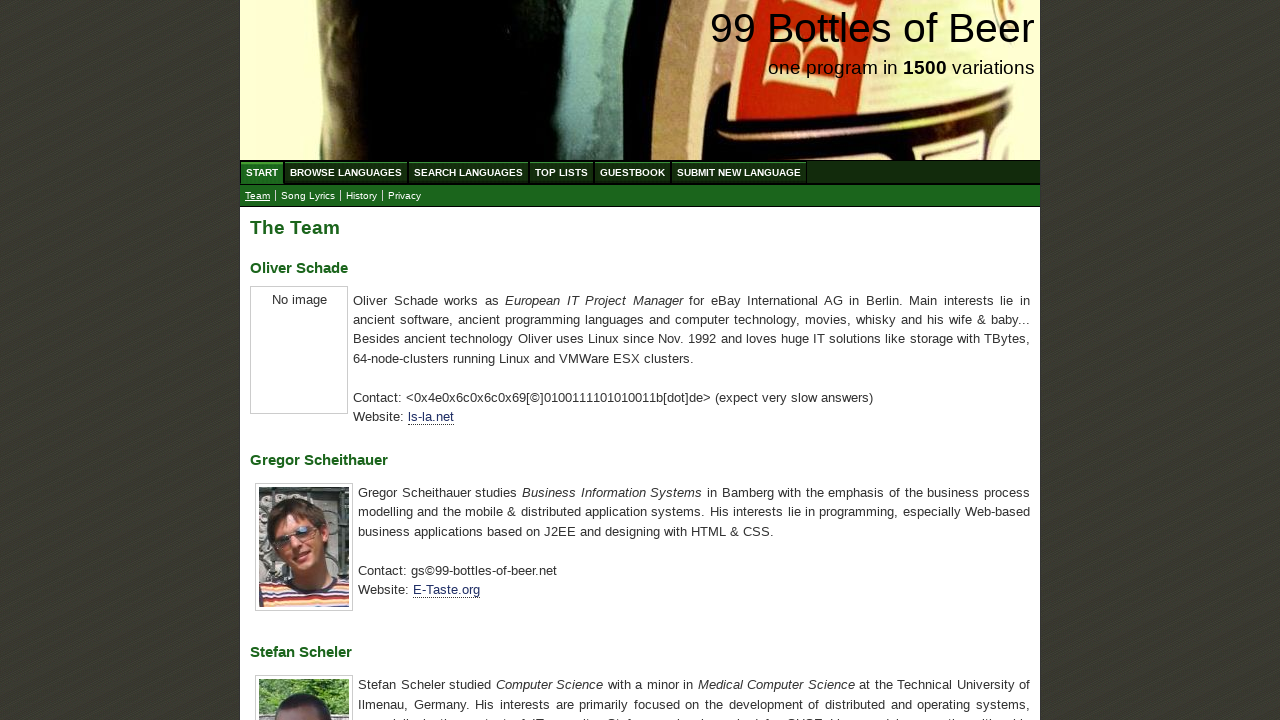

Creator names are now visible on Team page
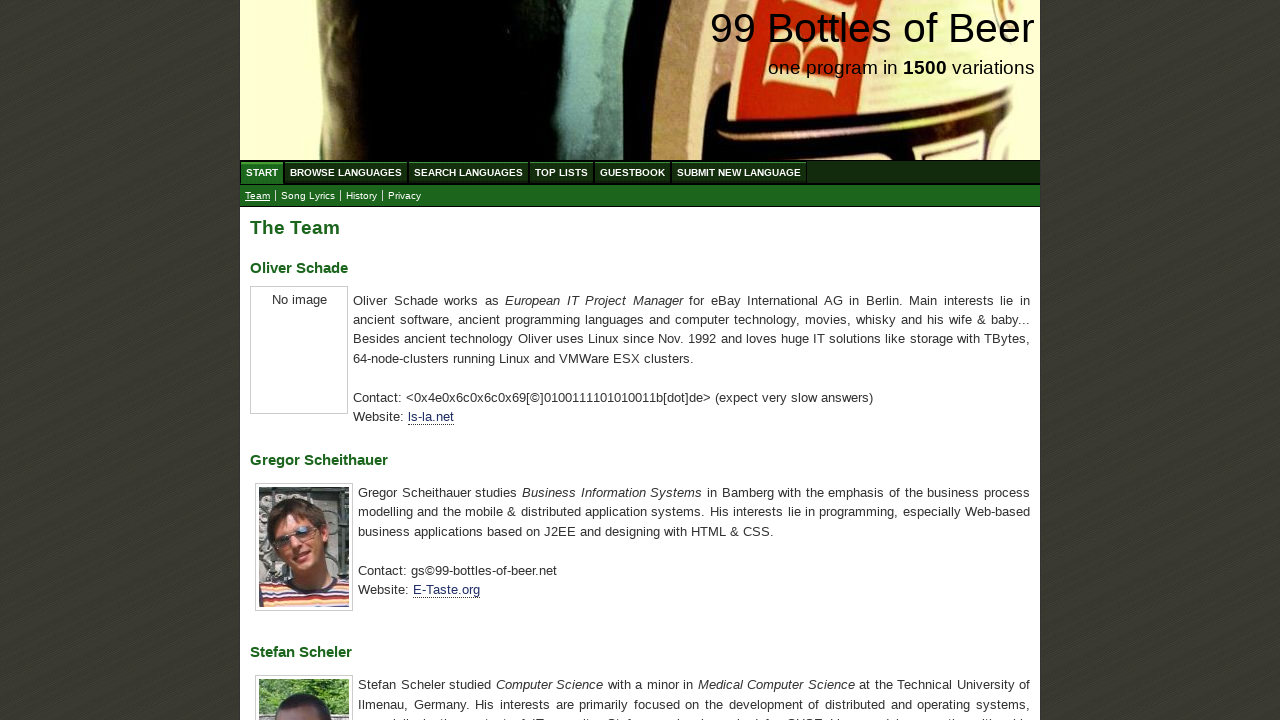

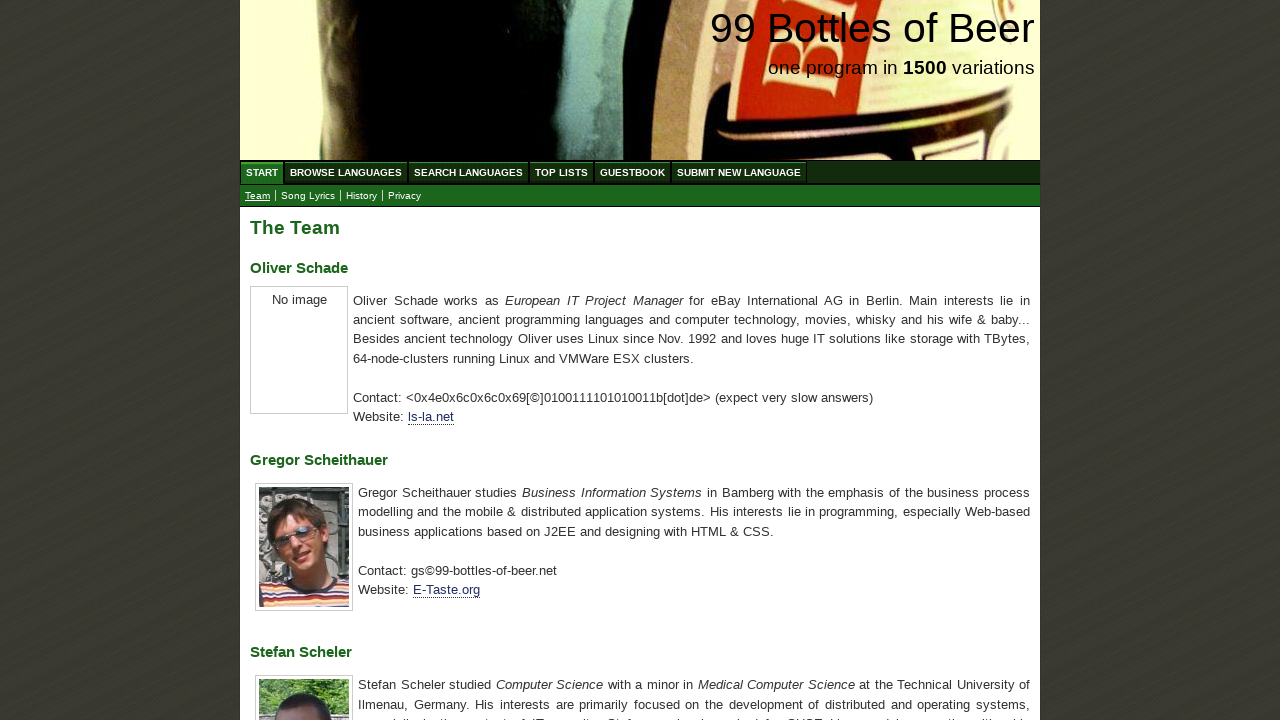